Tests a simple form by filling in first name, last name, city, and country fields, then clicking the submit button.

Starting URL: http://suninjuly.github.io/simple_form_find_task.html

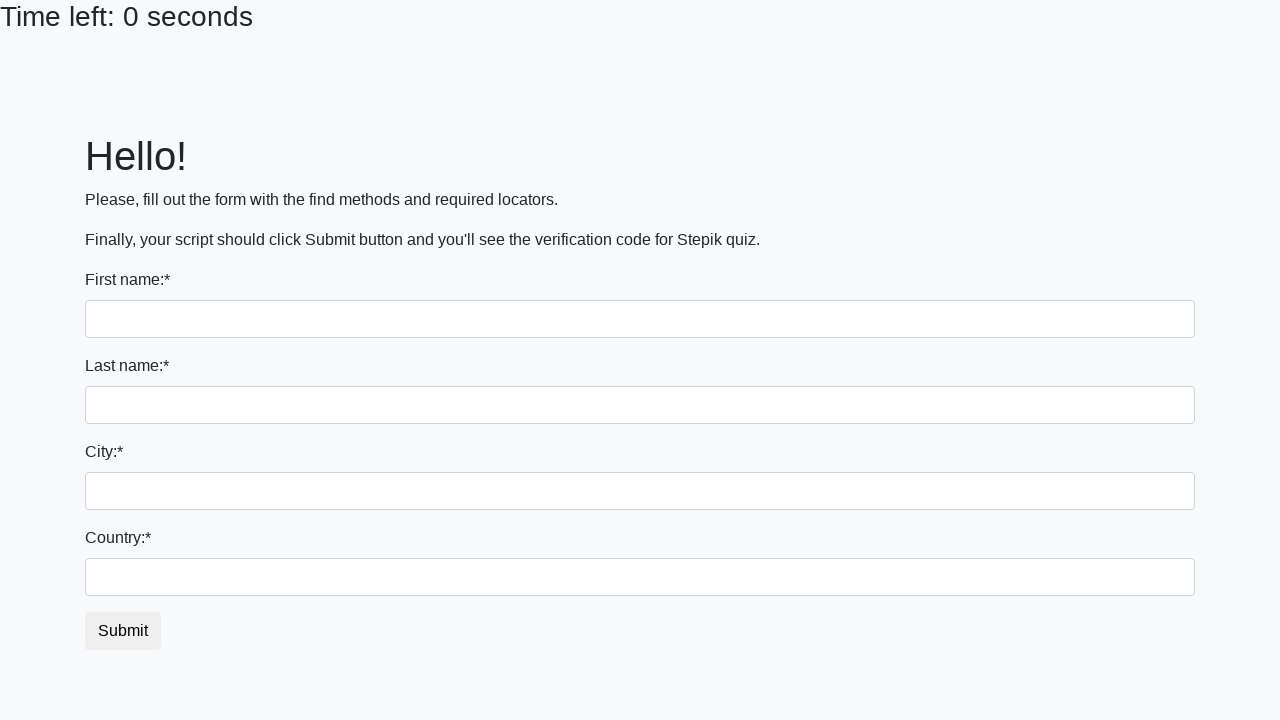

Filled first name field with 'Ivan' on input[name='first_name']
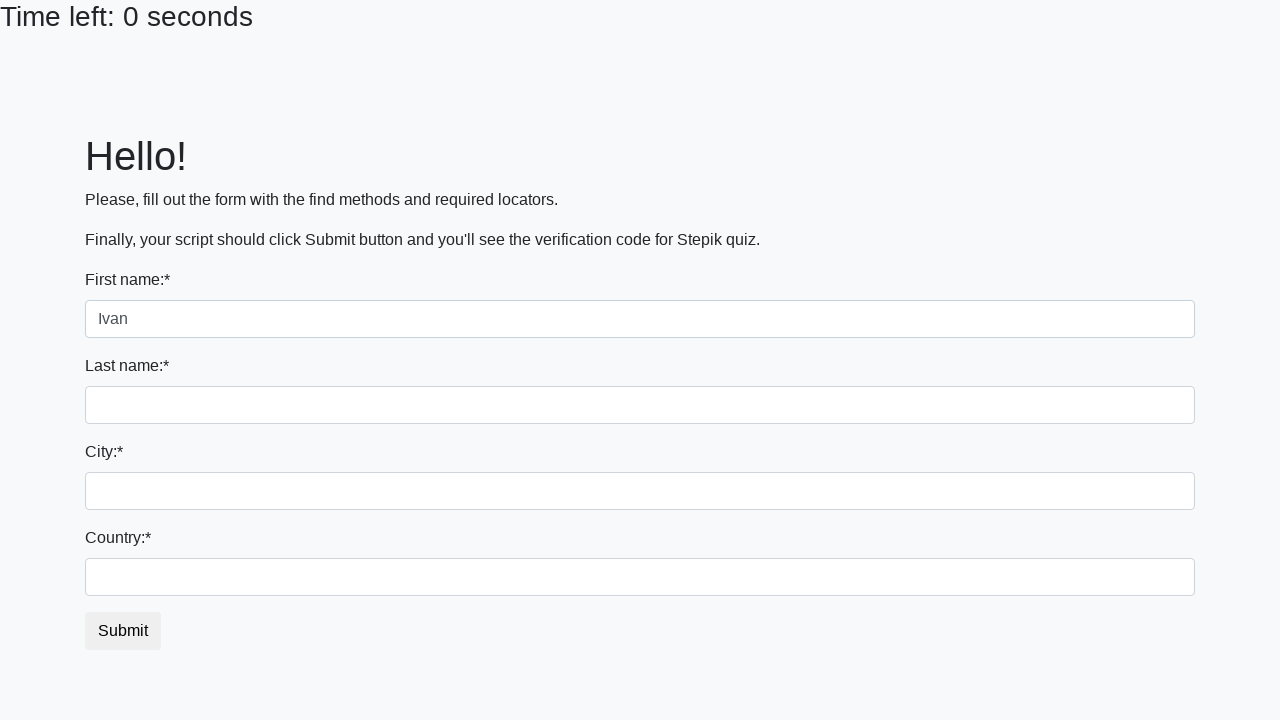

Filled last name field with 'Petrov' on input[name='last_name']
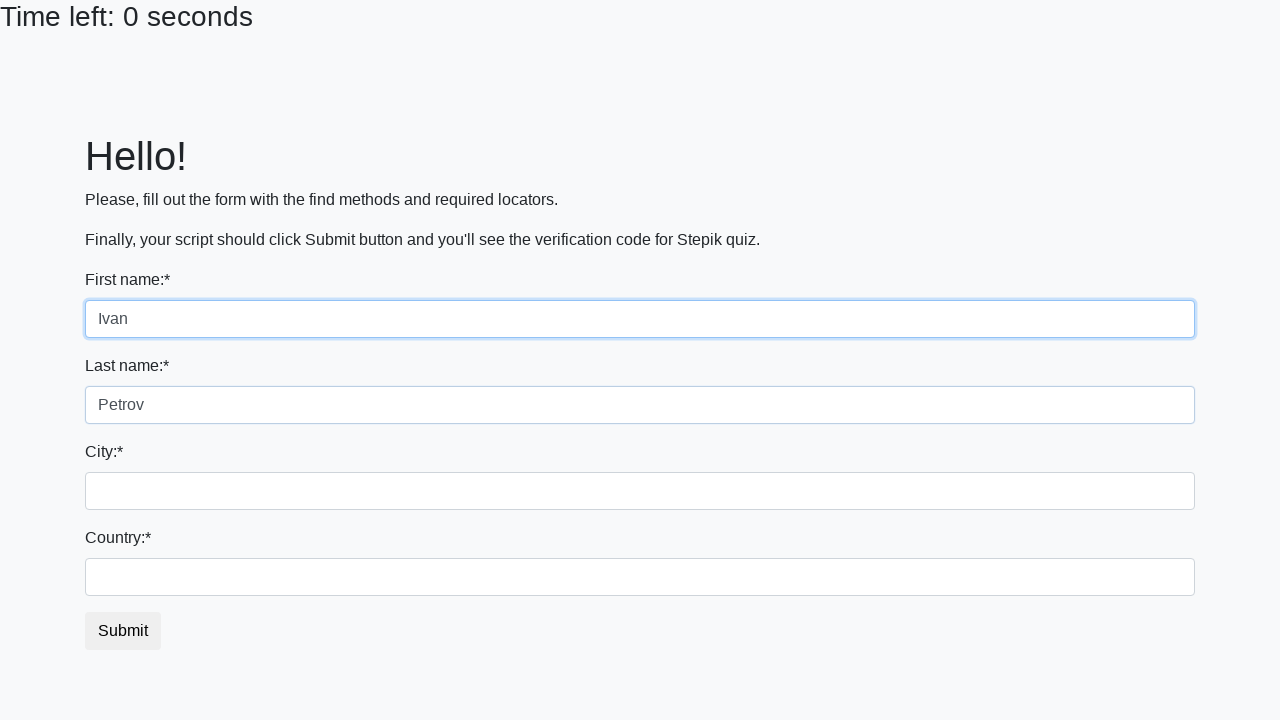

Filled city field with 'Smolensk' on input[name='firstname']
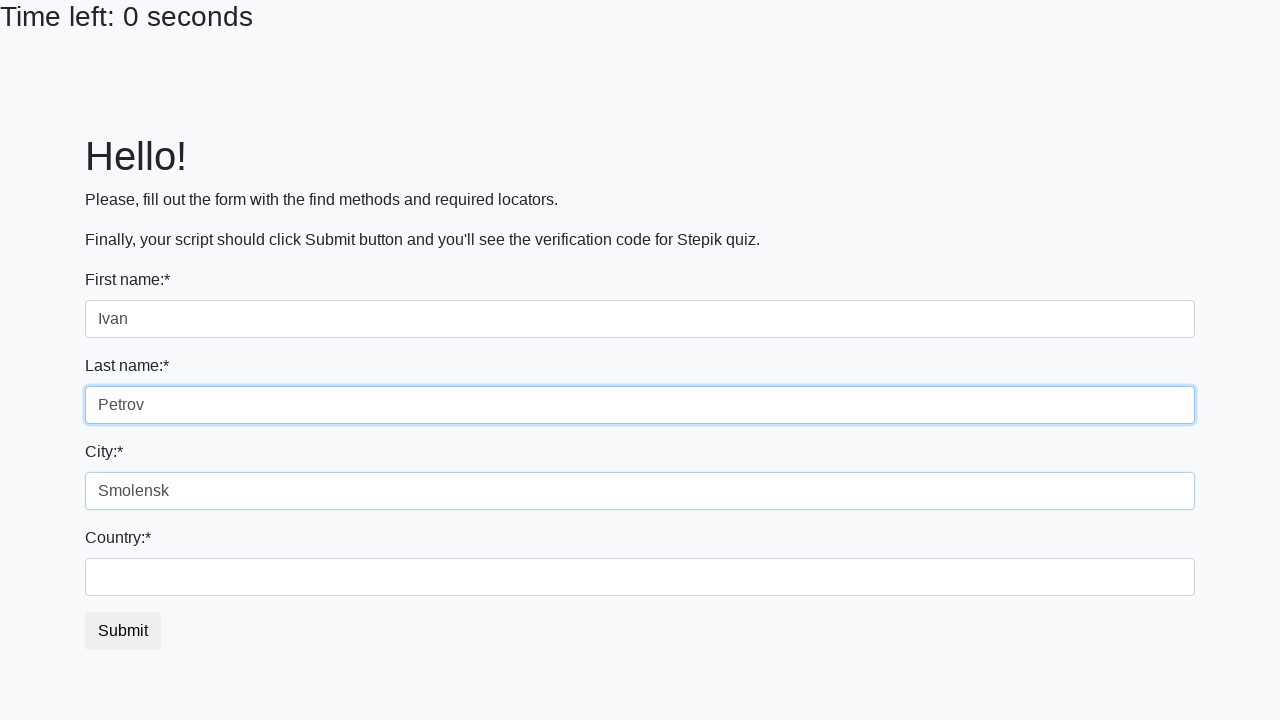

Filled country field with 'Russia' on #country
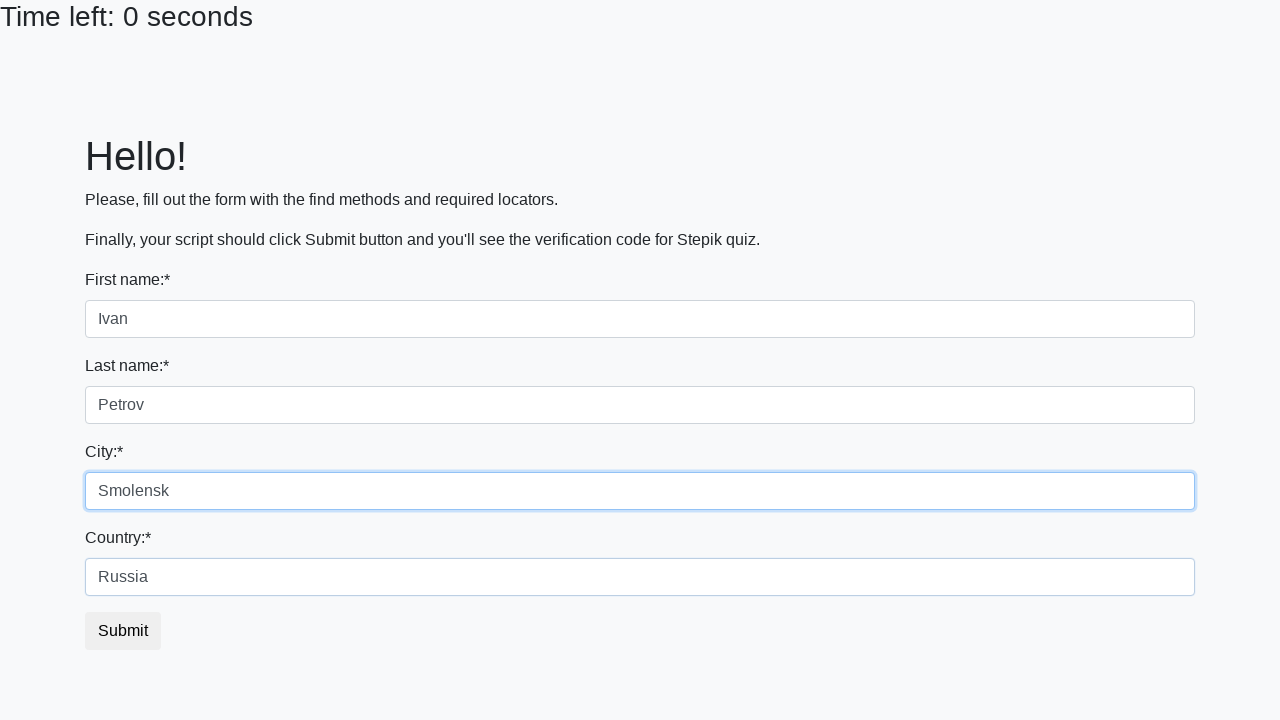

Clicked submit button at (123, 631) on button.btn
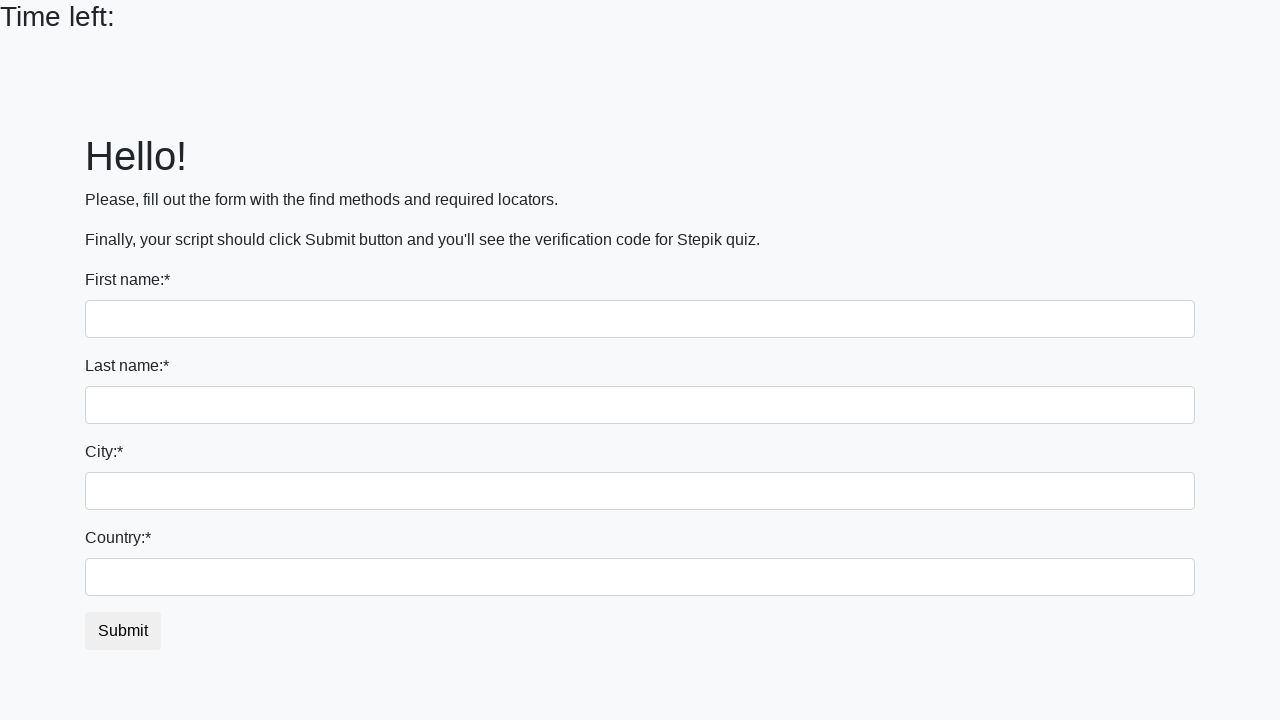

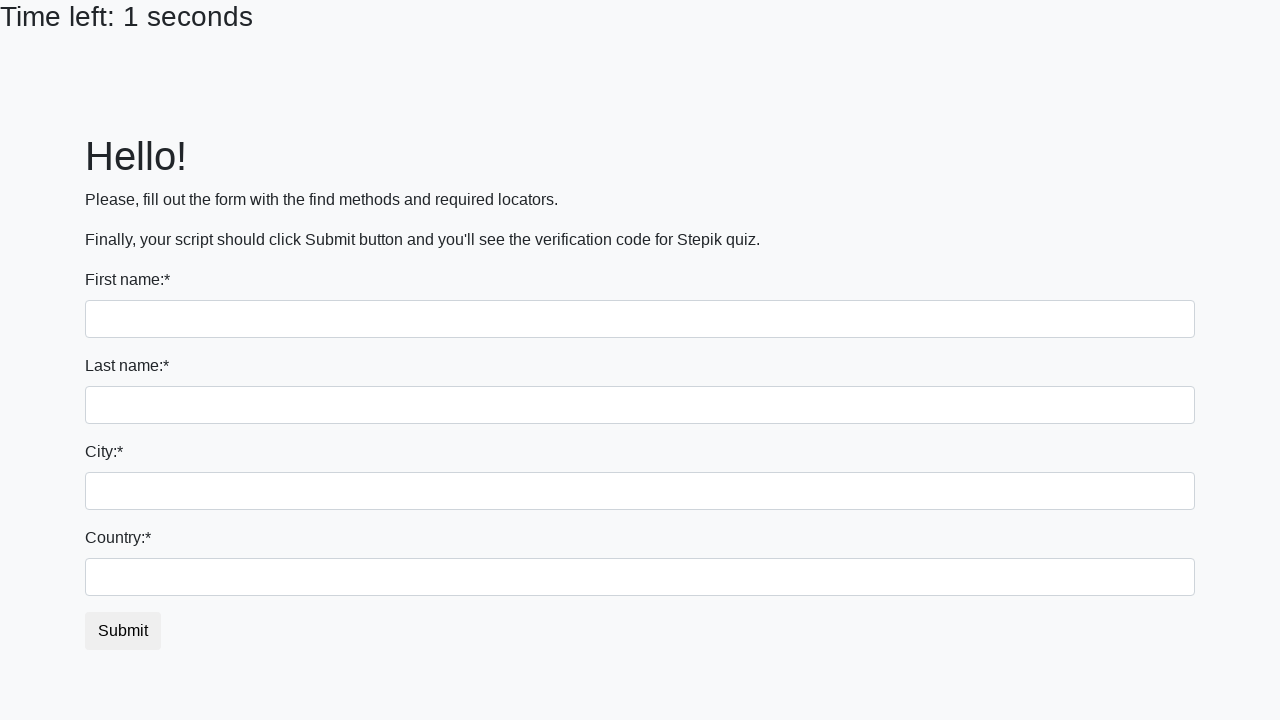